Tests checkbox functionality by finding a checkbox element, checking its initial selection state, clicking it, and verifying the state change

Starting URL: https://letcode.in/radio

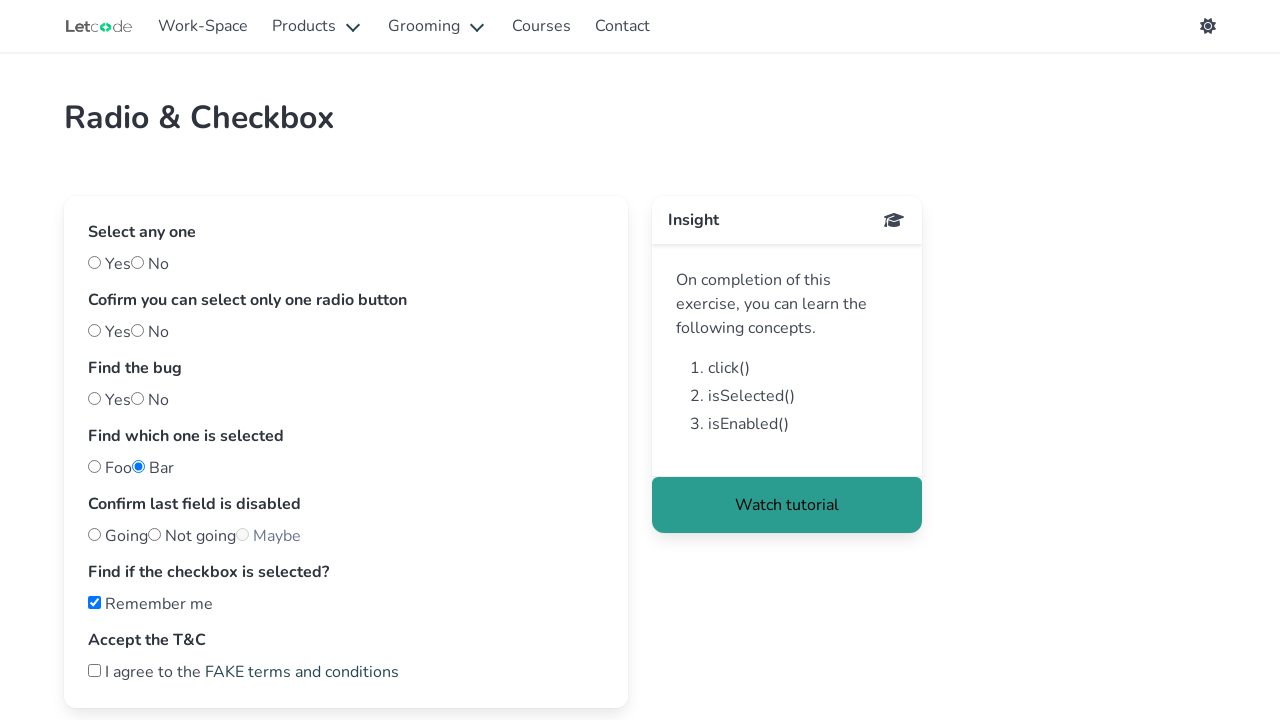

Located first checkbox element
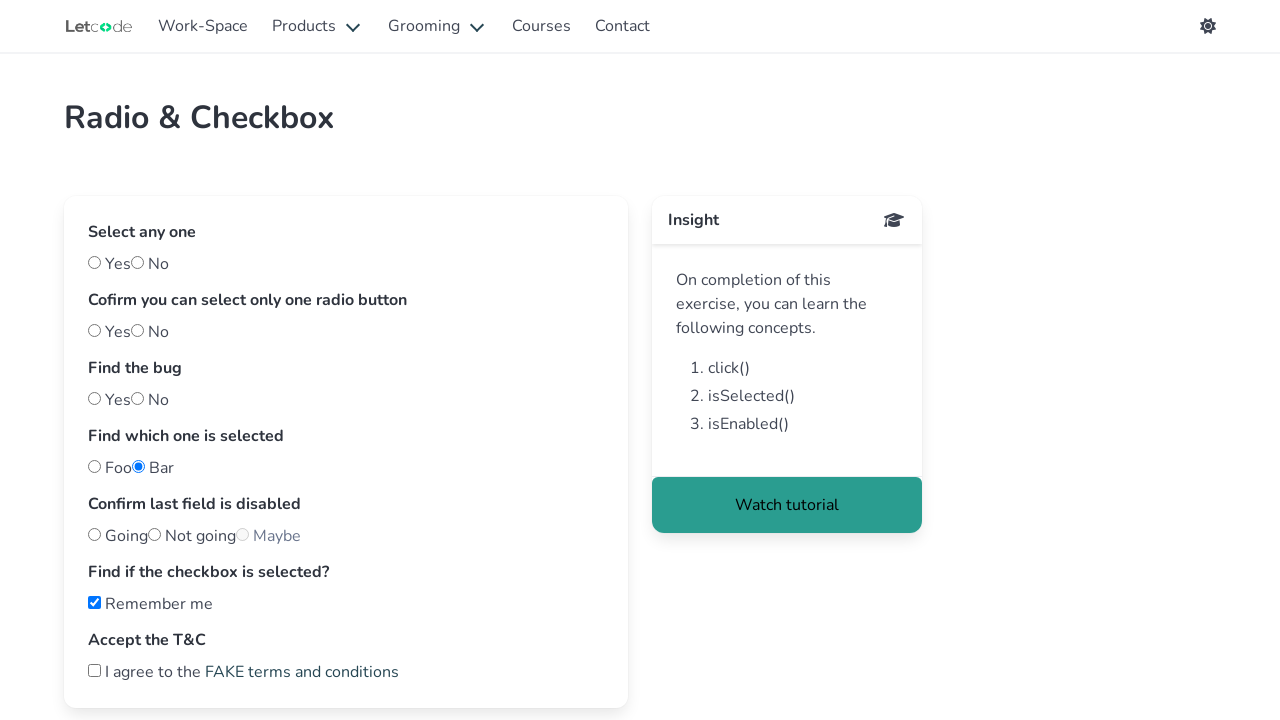

Checked initial checkbox state: True
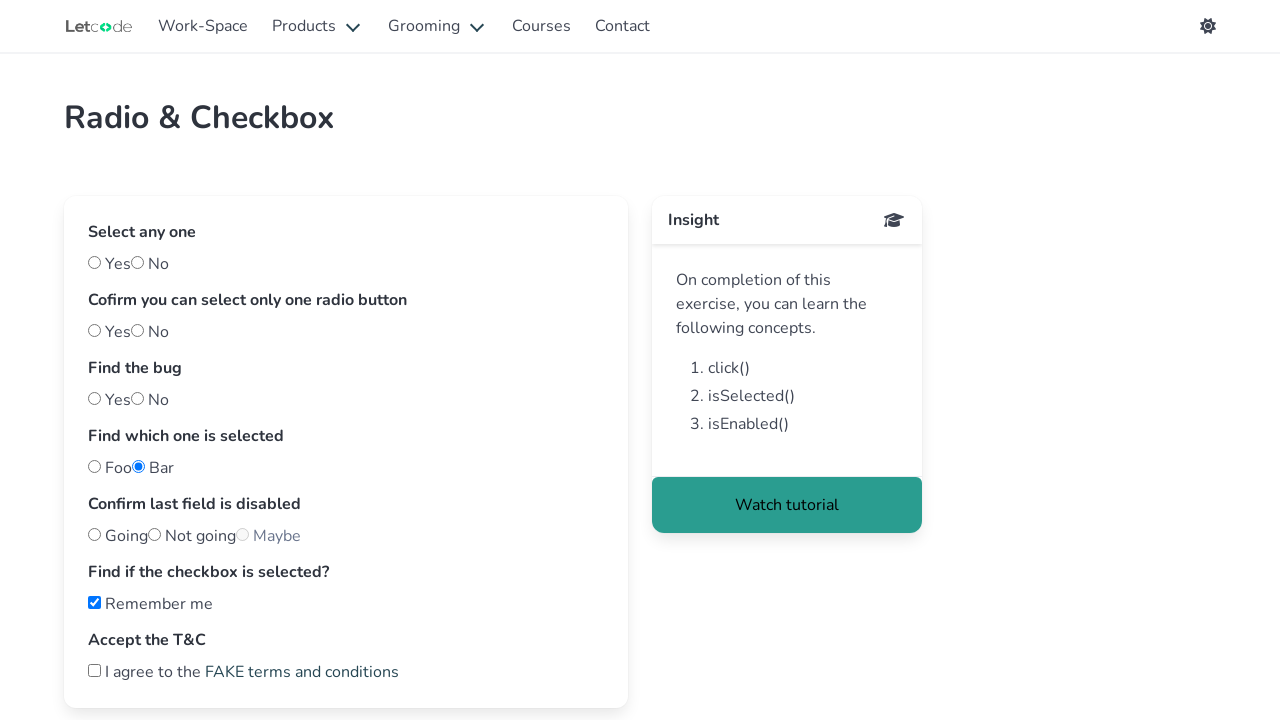

Clicked checkbox to toggle its state at (94, 602) on xpath=//*[@type='checkbox'] >> nth=0
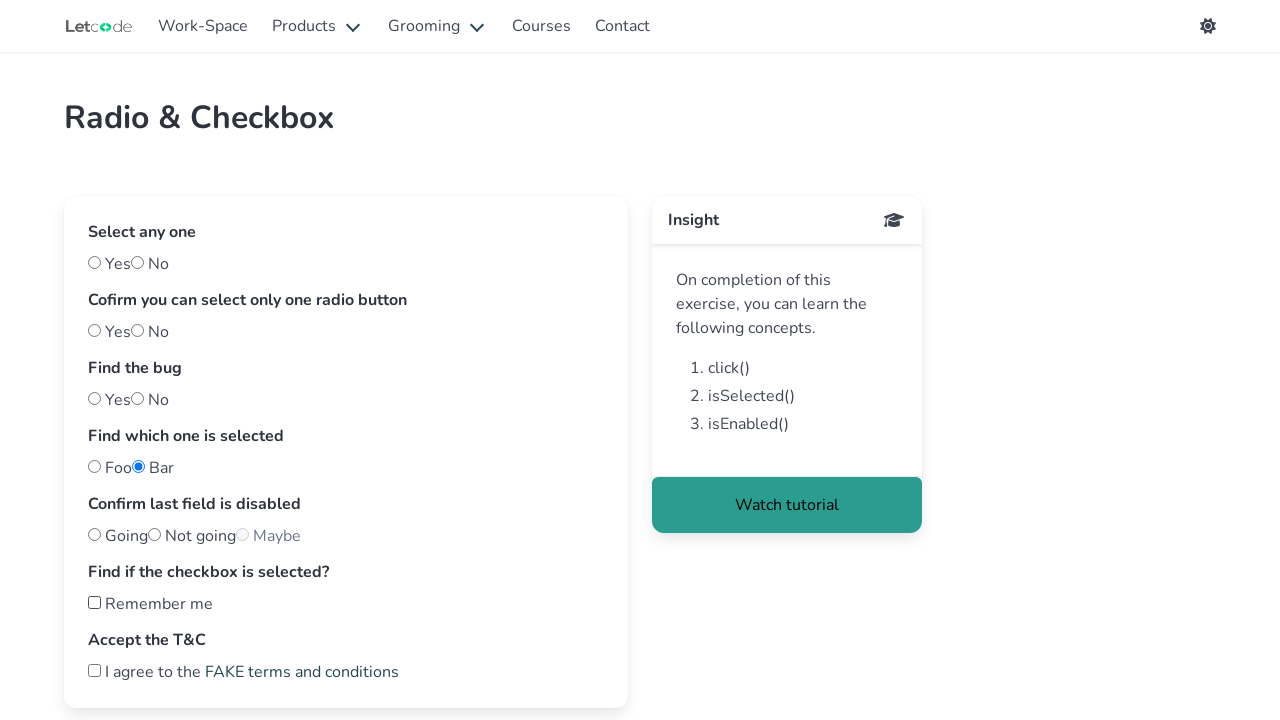

Verified checkbox state after click: False
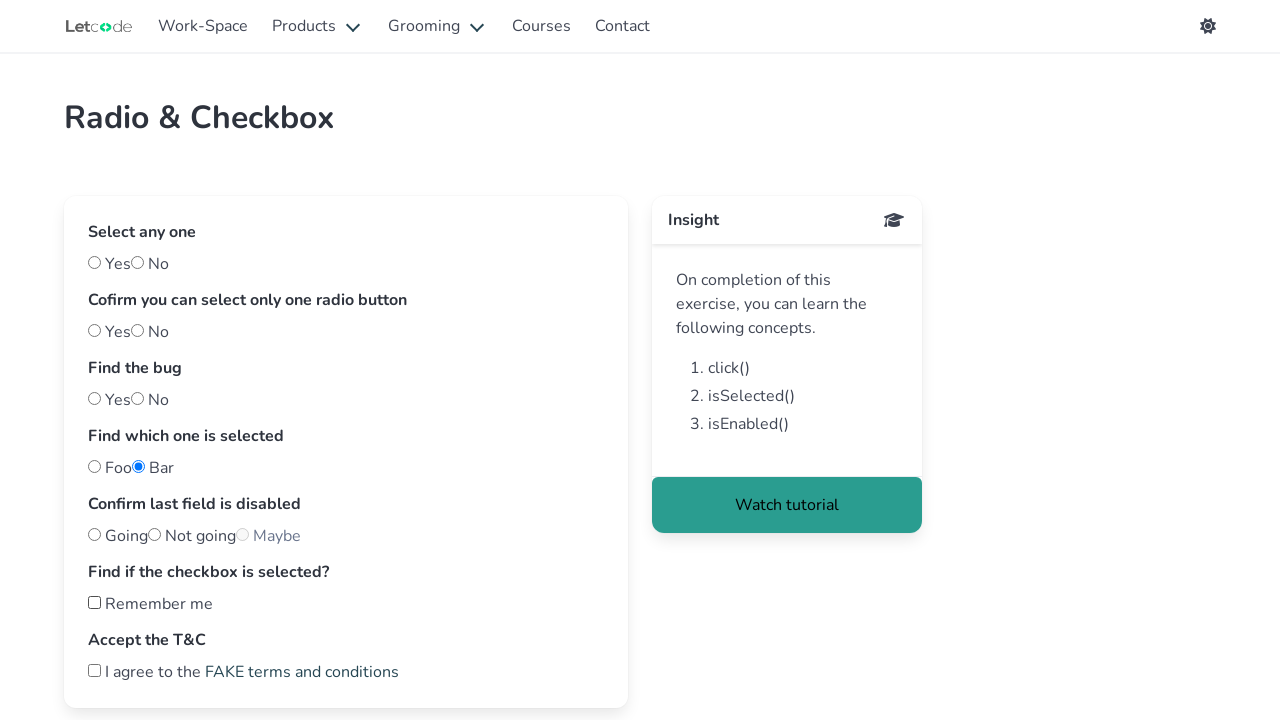

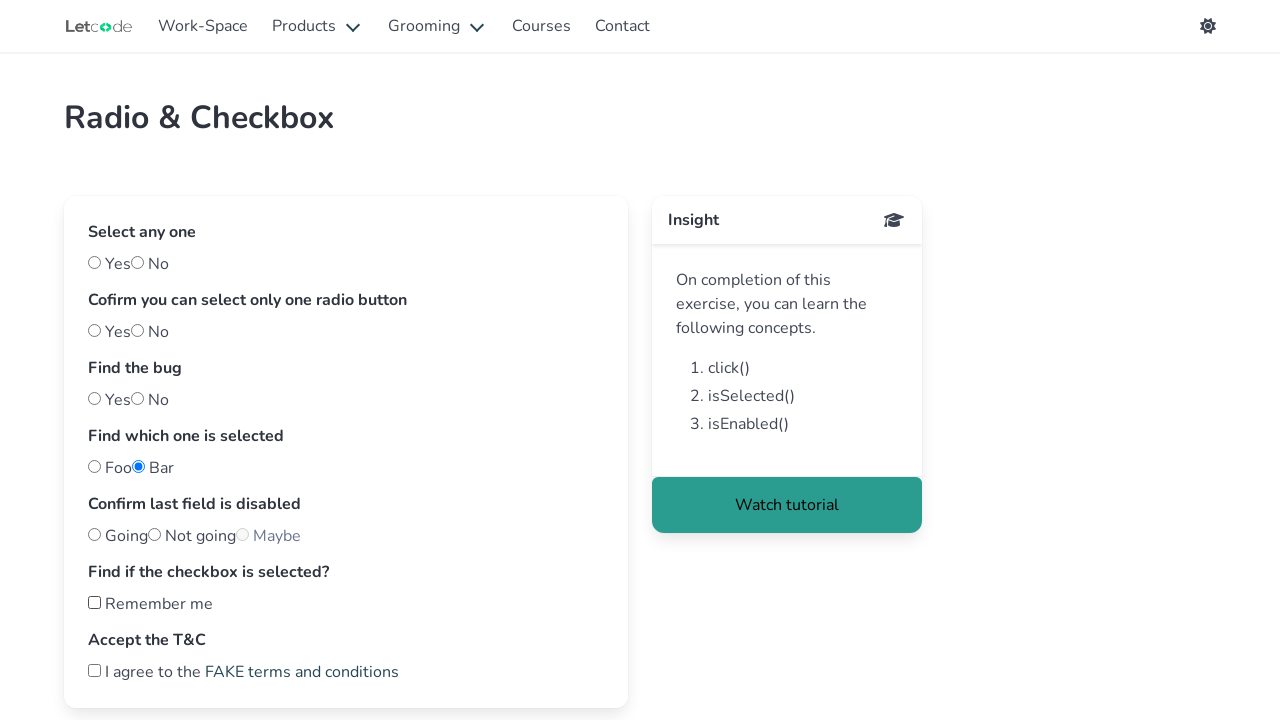